Navigates to the WeDesignDemand homepage and verifies the page loads successfully

Starting URL: https://www.wedesigndemand.com/

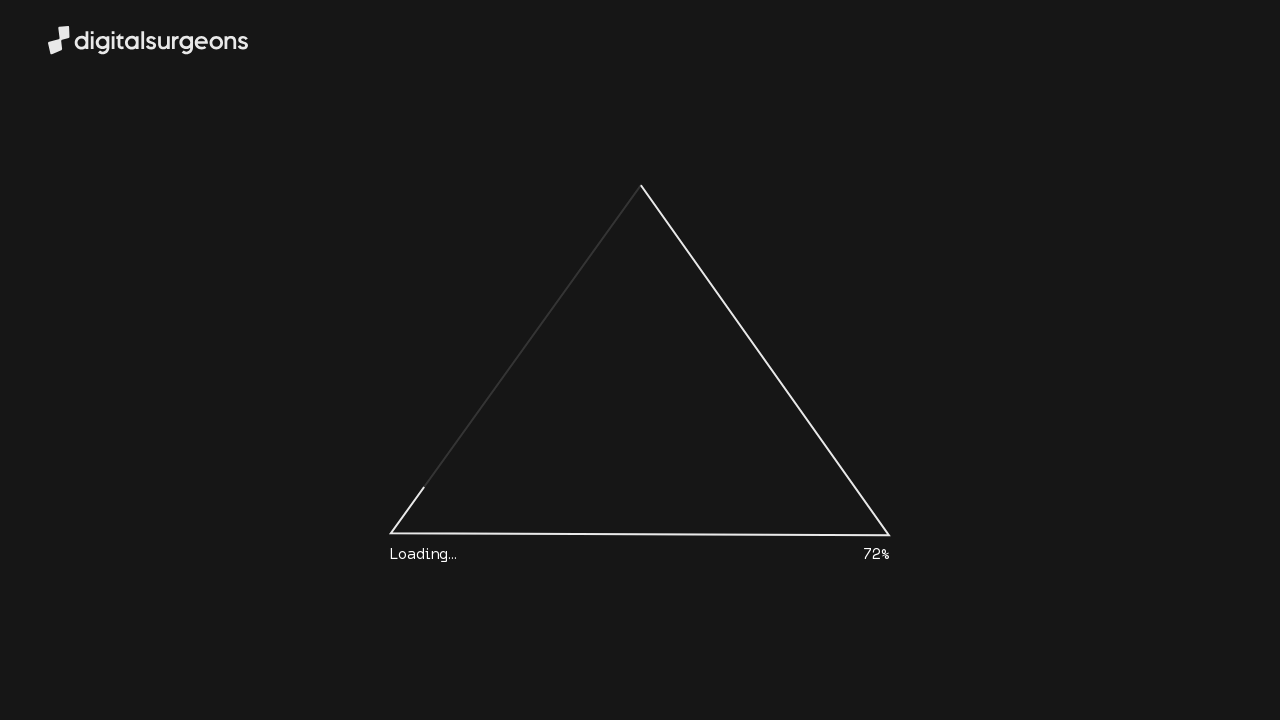

Waited for page DOM content to load
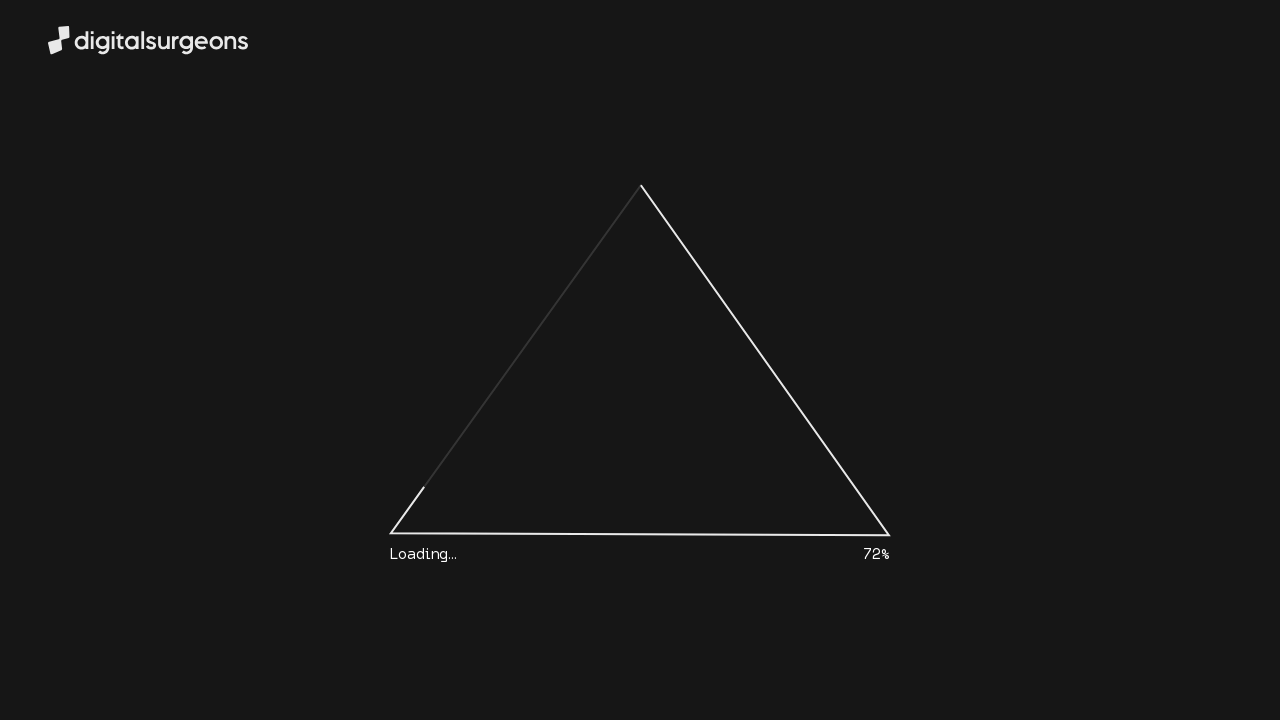

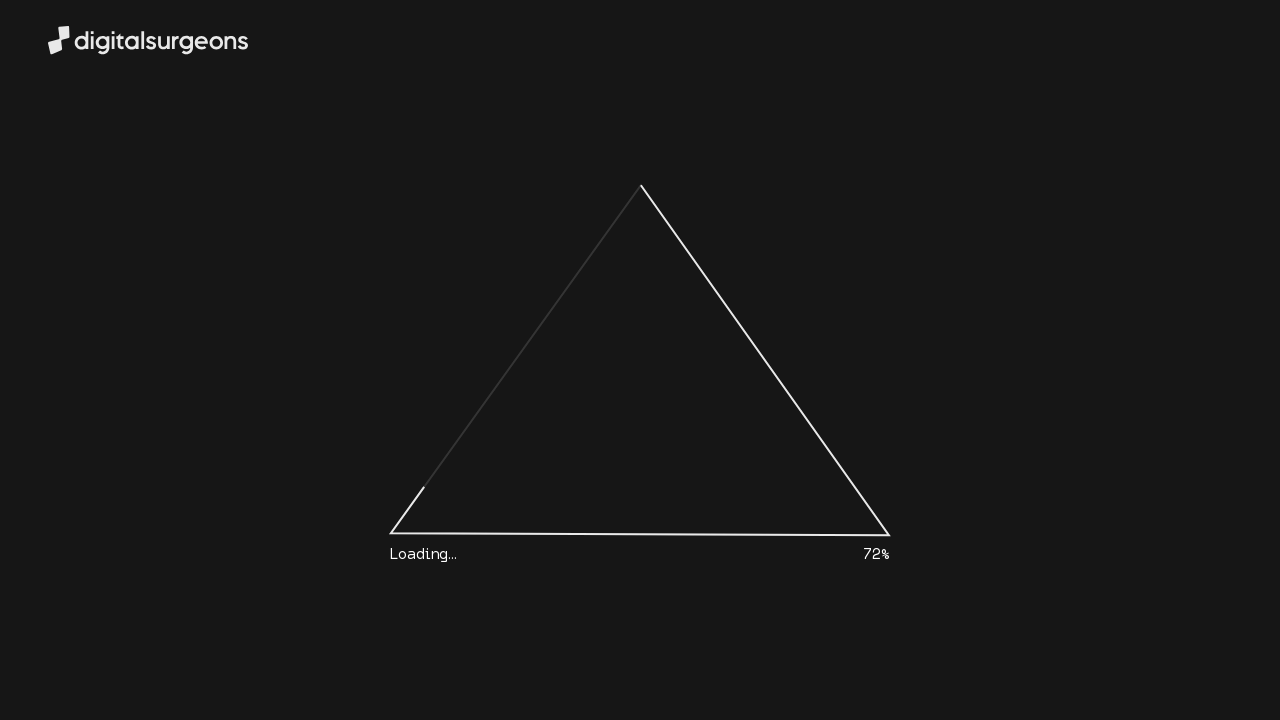